Tests CSS selector by class name by locating form-control elements and entering an email in the second one.

Starting URL: https://testautomationpractice.blogspot.com/?m=1

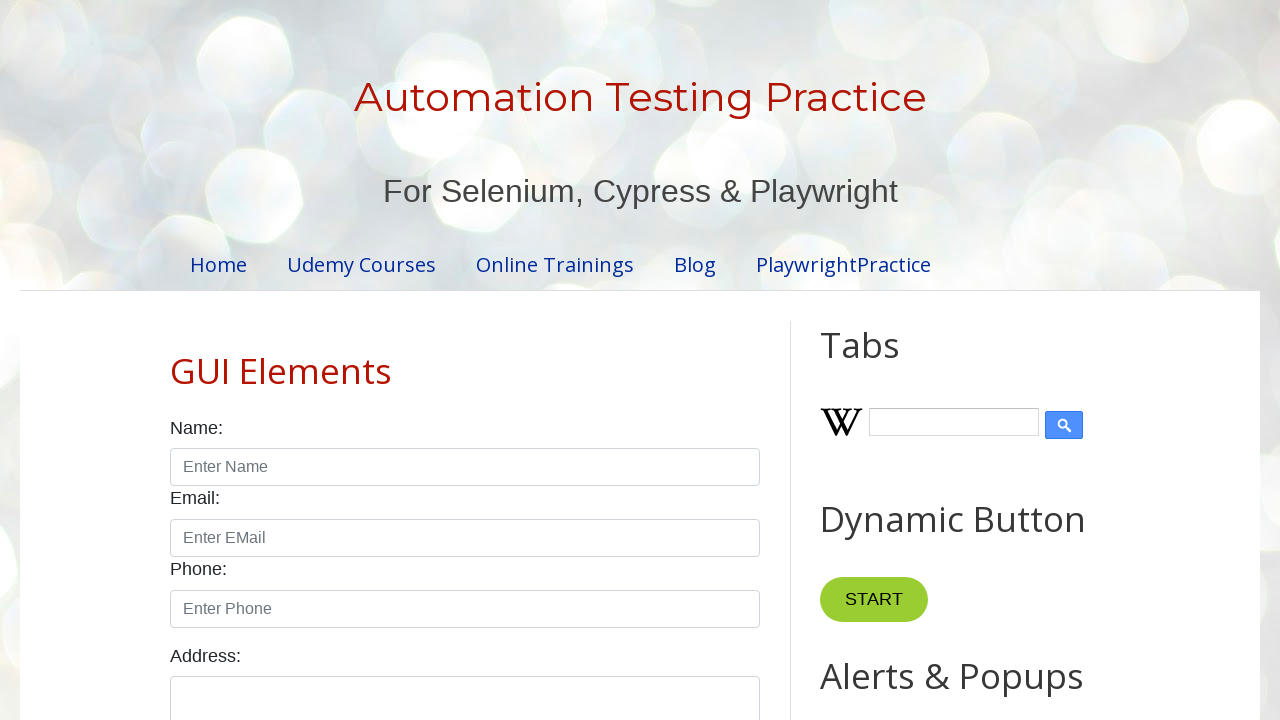

Navigated to test automation practice website
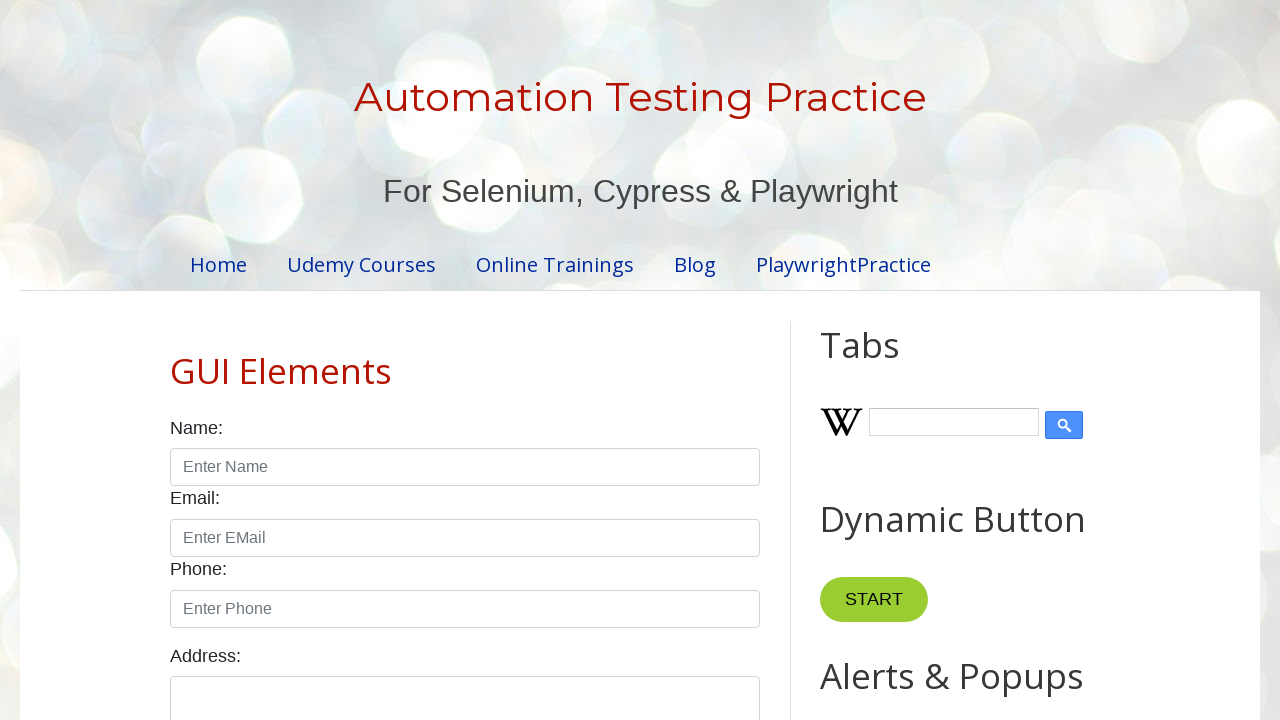

Entered email 'jackrobert@gmail.com' in the second form-control element using CSS selector on .form-control >> nth=1
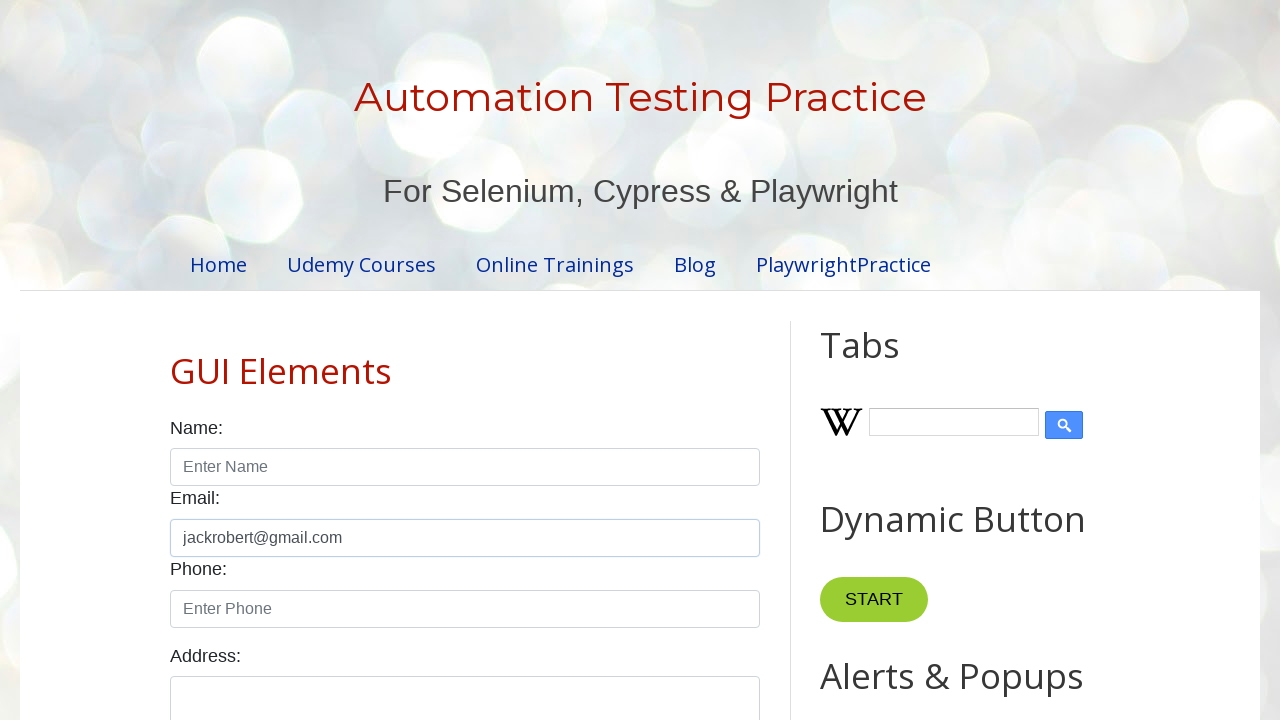

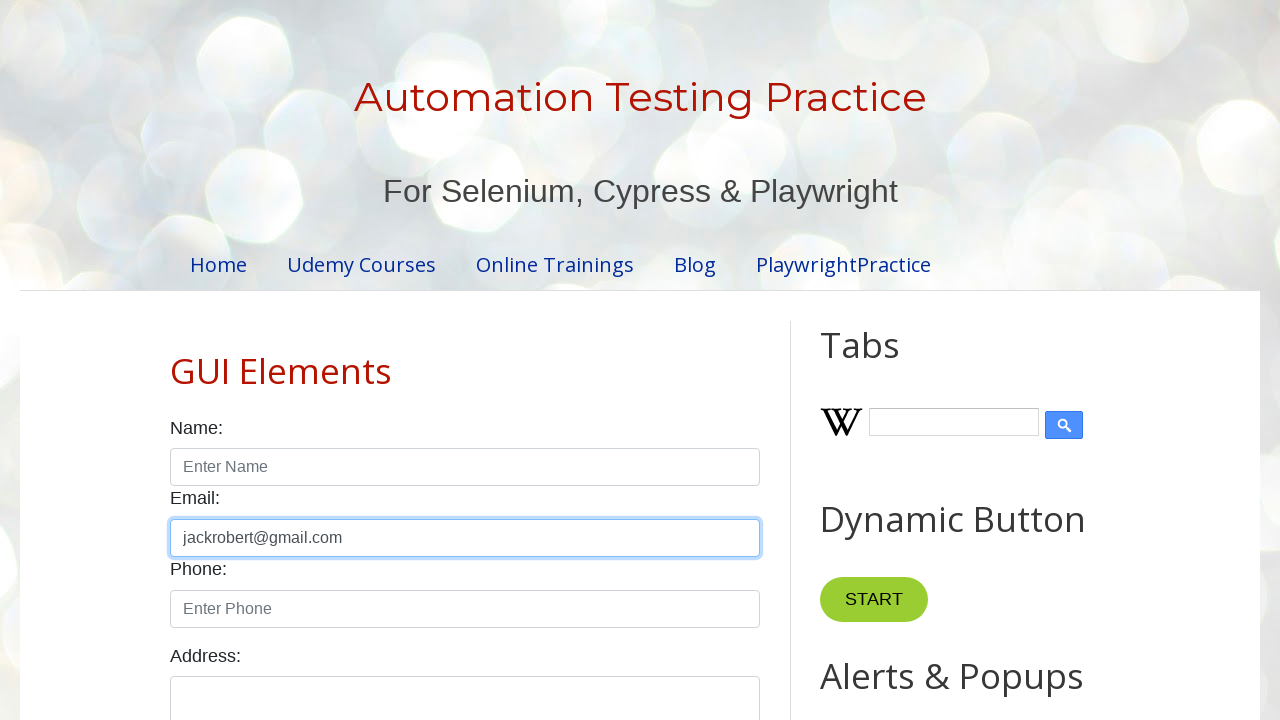